Tests adding multiple todo items to the list and verifies they appear correctly

Starting URL: https://demo.playwright.dev/todomvc

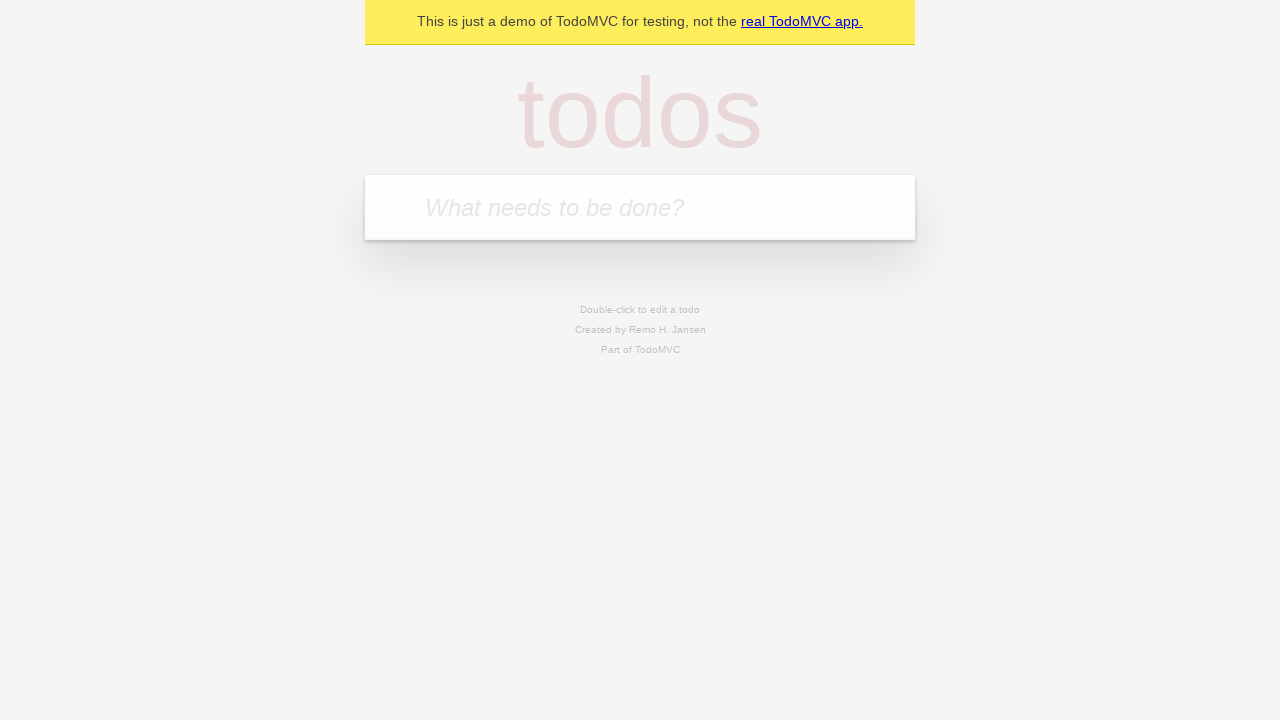

Filled todo input with 'buy some cheese' on internal:attr=[placeholder="What needs to be done?"i]
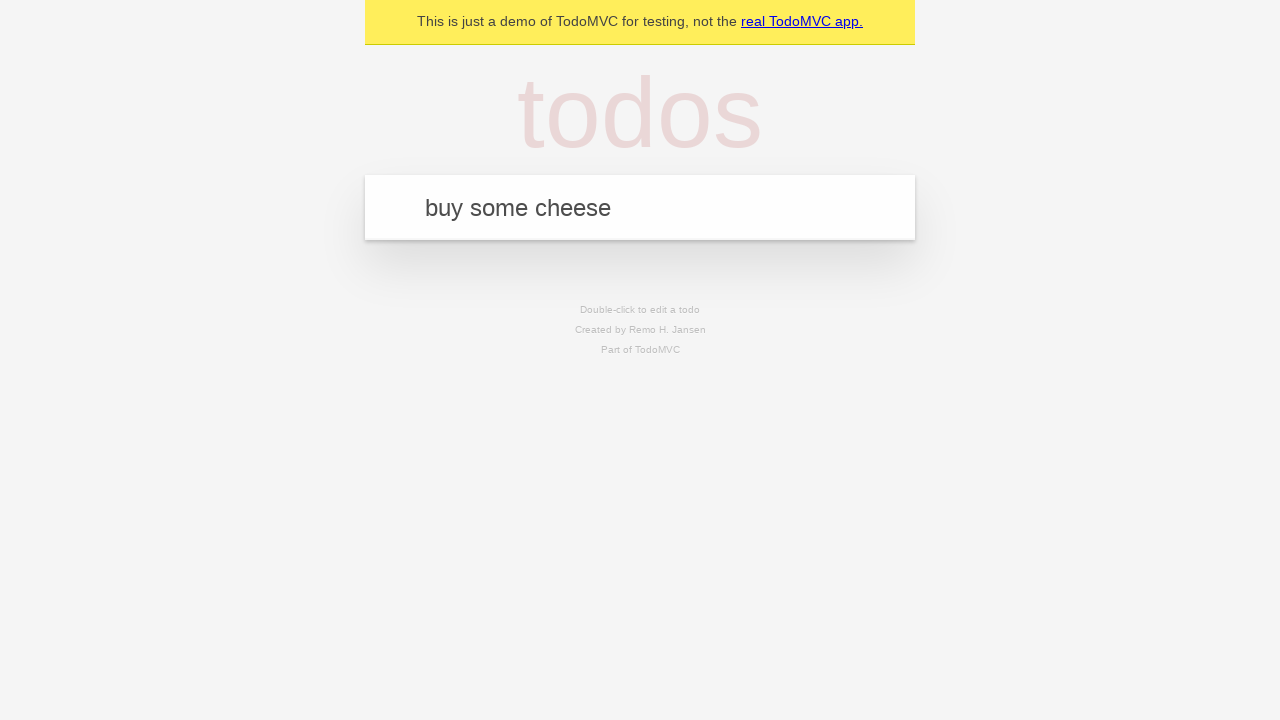

Pressed Enter to add first todo item on internal:attr=[placeholder="What needs to be done?"i]
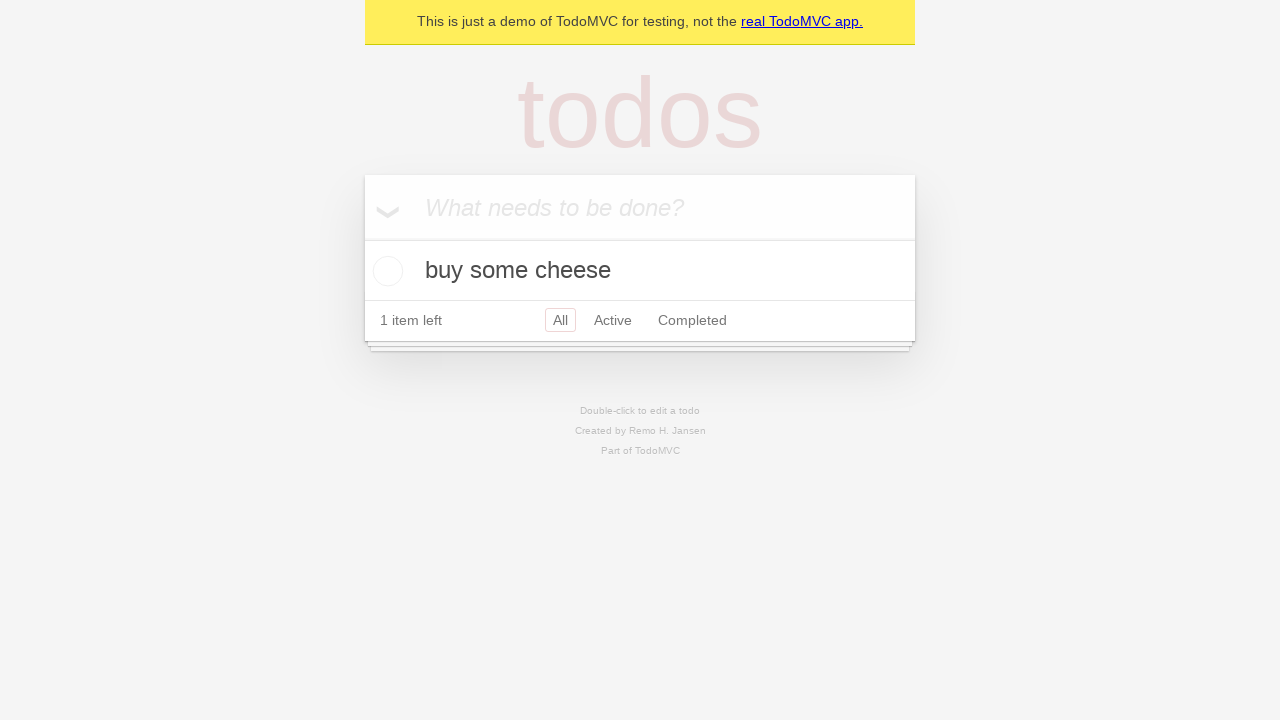

First todo item appeared in the list
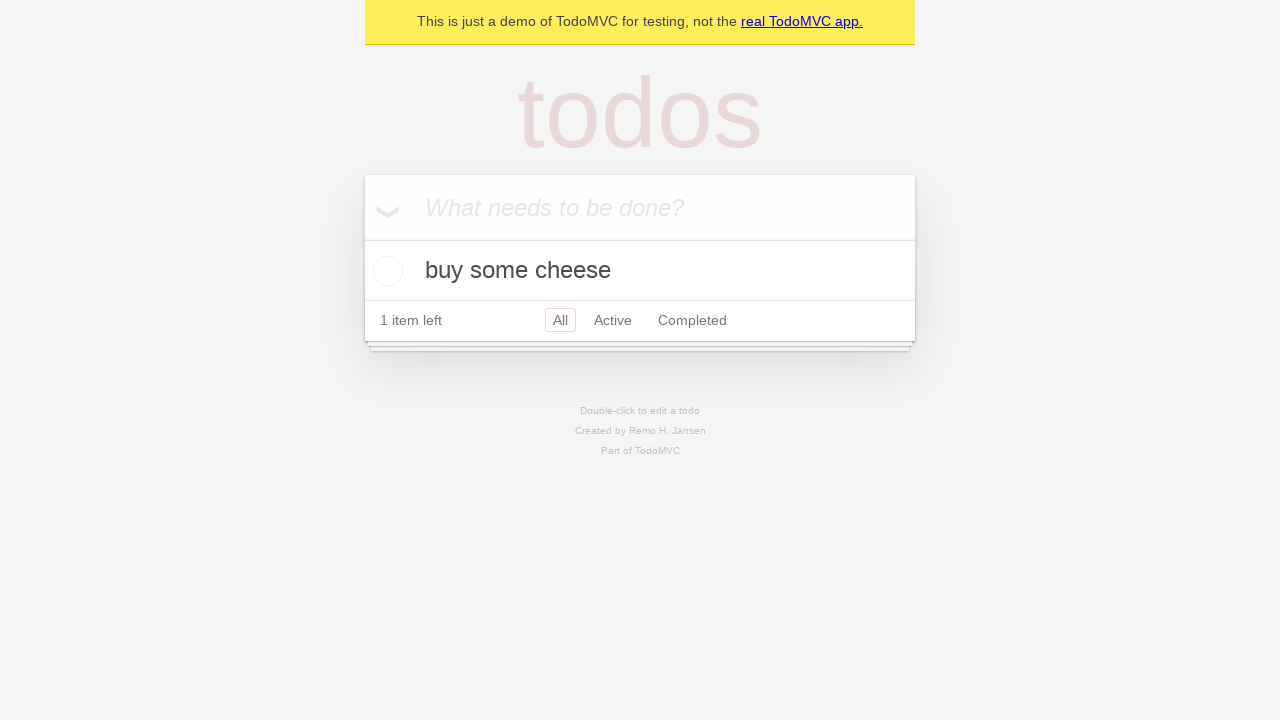

Filled todo input with 'feed the cat' on internal:attr=[placeholder="What needs to be done?"i]
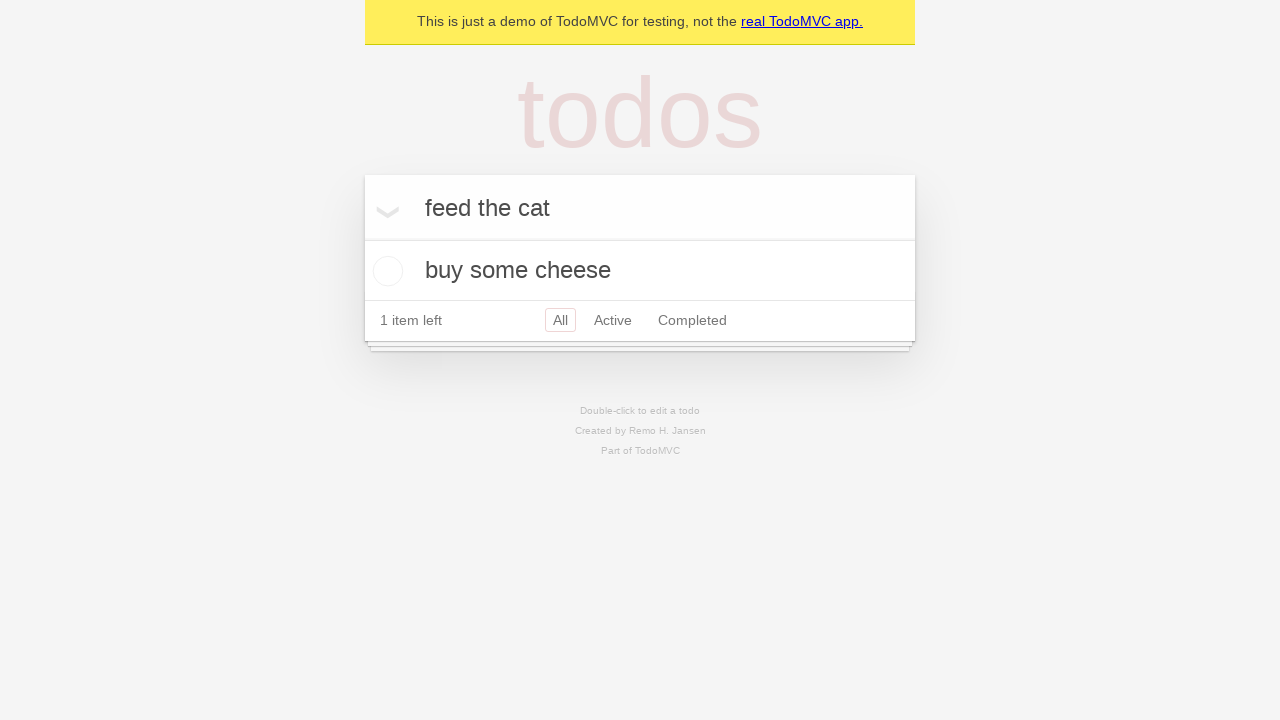

Pressed Enter to add second todo item on internal:attr=[placeholder="What needs to be done?"i]
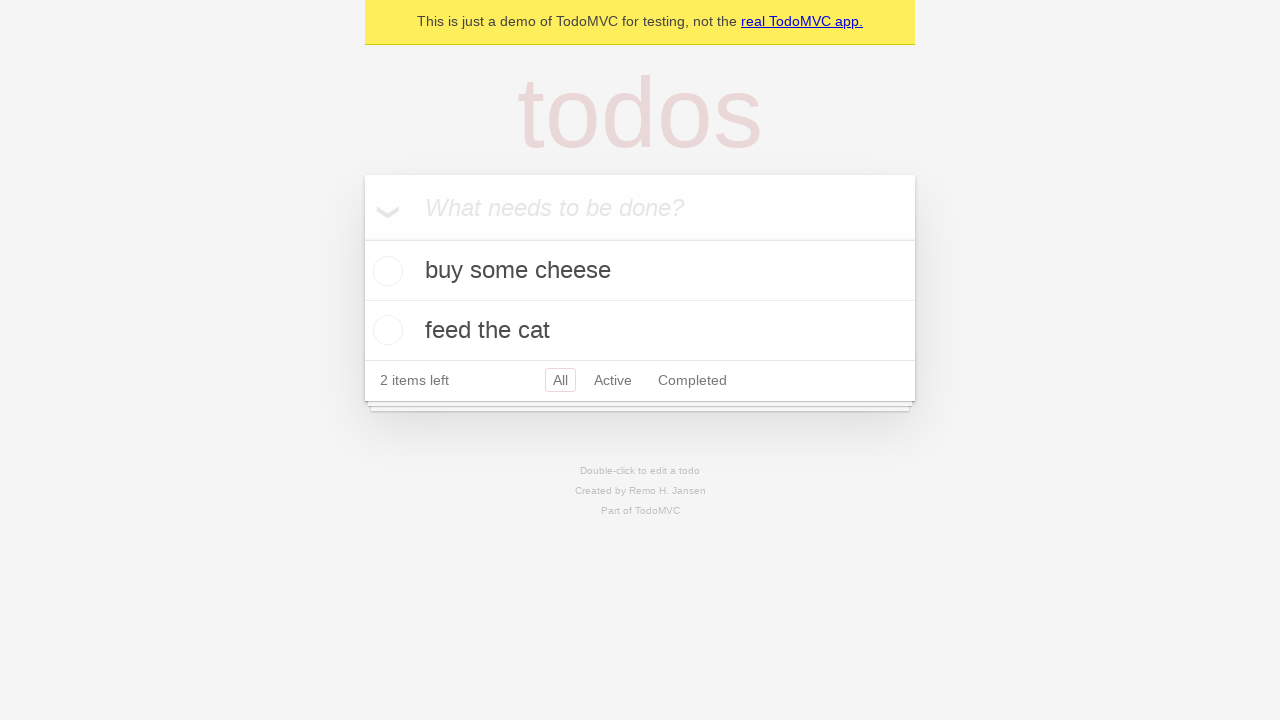

Verified both todo items are now displayed in the list
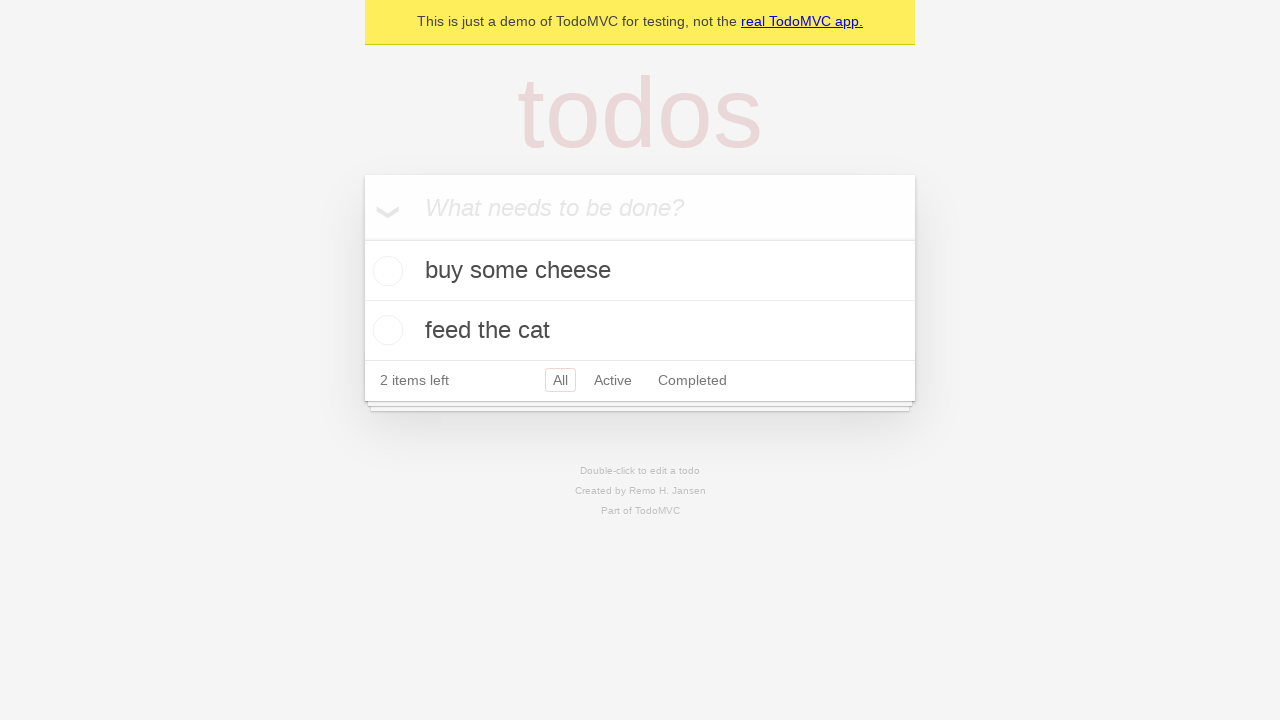

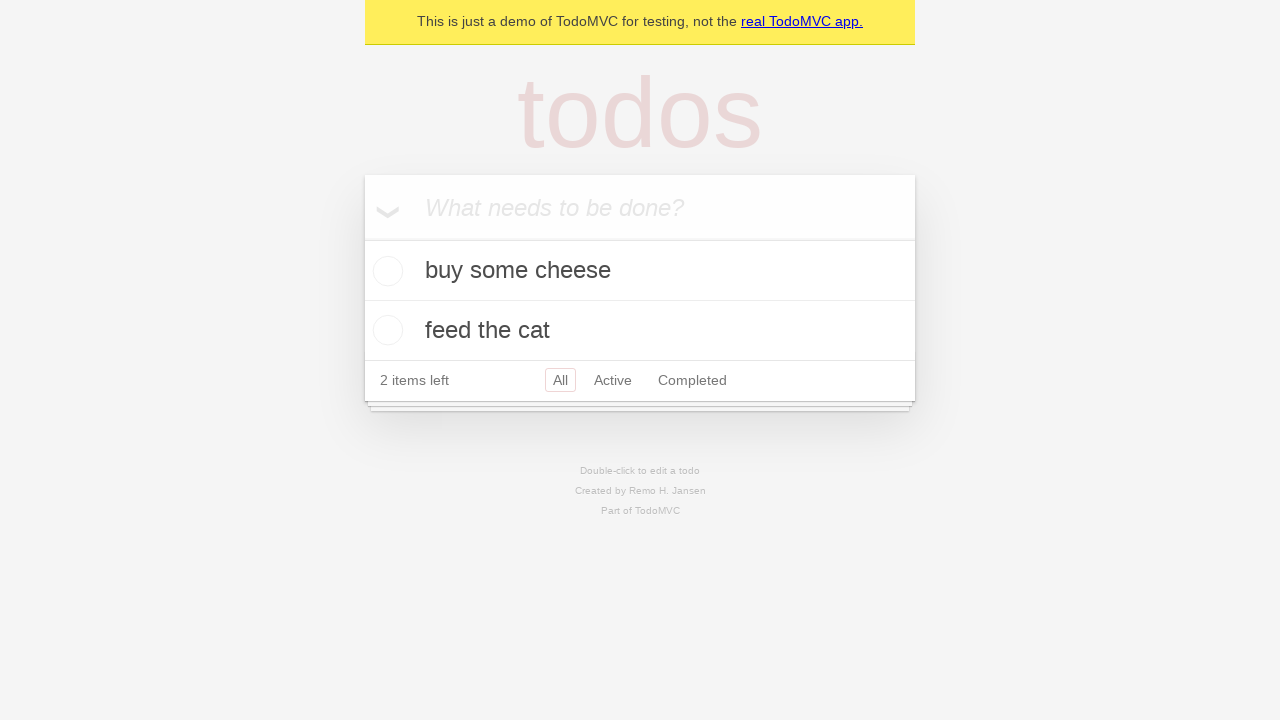